Tests scrolling functionality by navigating to the Selenium website and scrolling down the page by 1000 pixels using JavaScript execution.

Starting URL: https://www.selenium.dev/

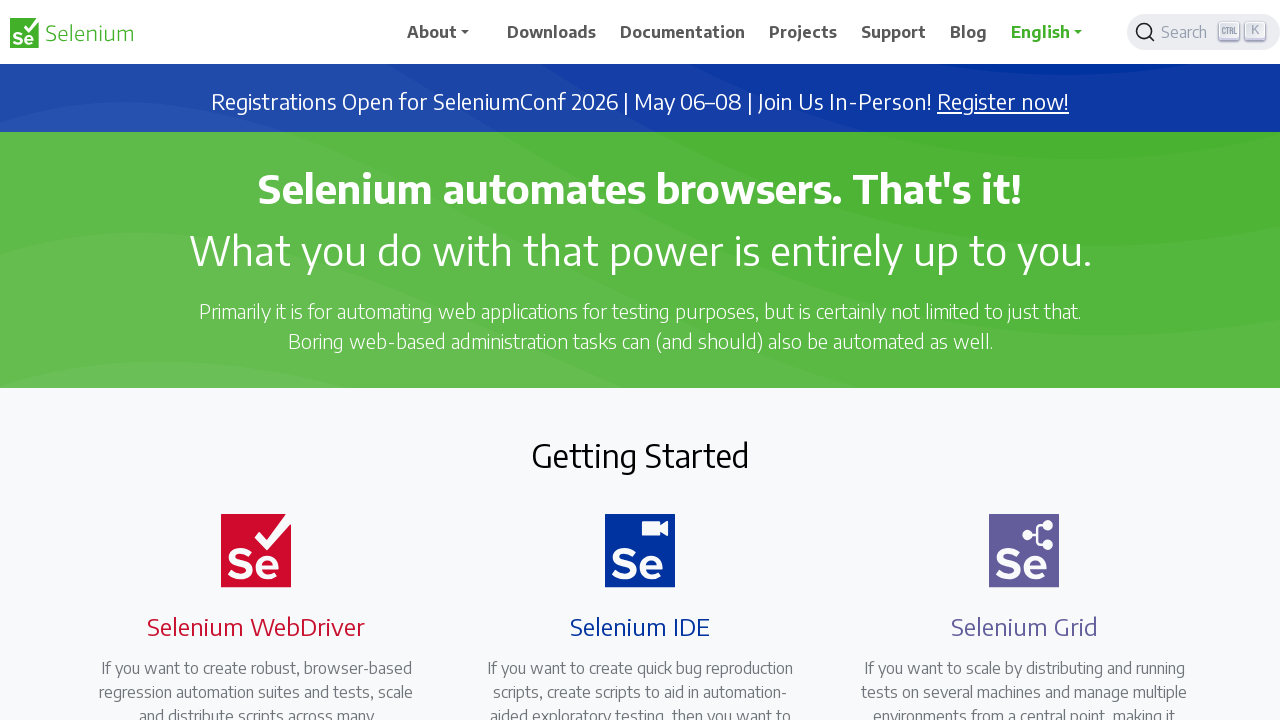

Waited for page to load (domcontentloaded)
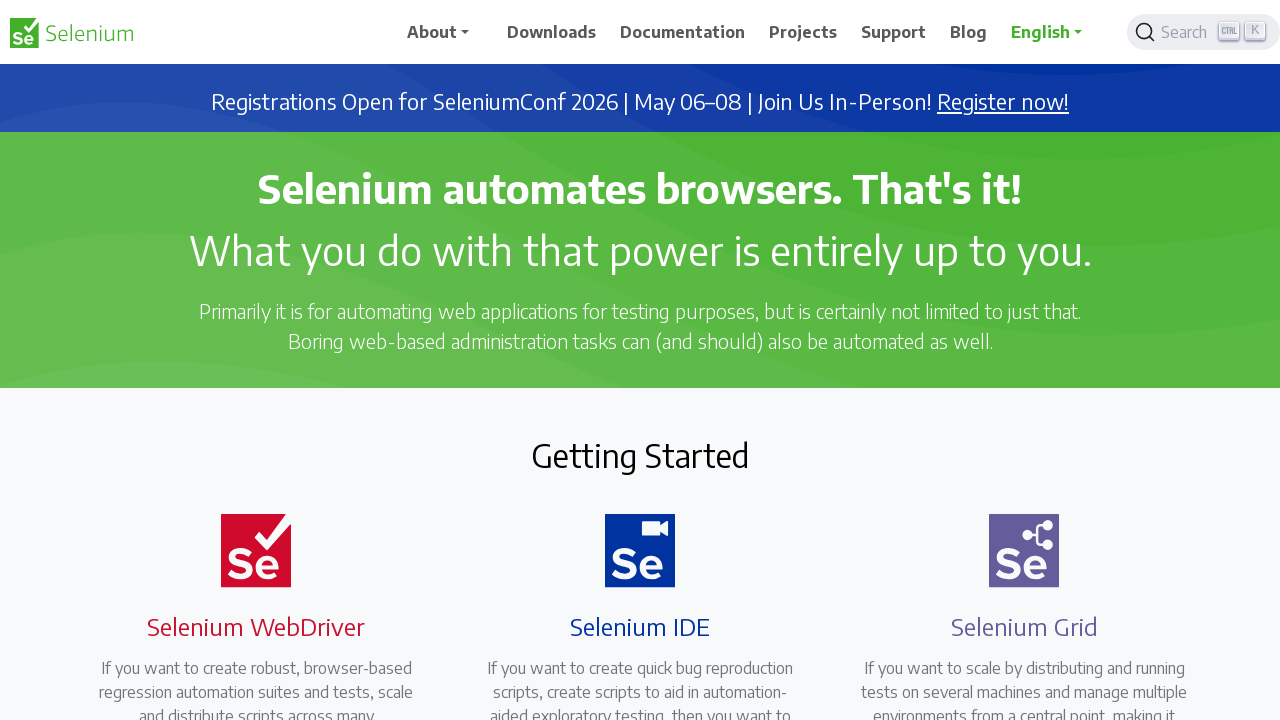

Scrolled down by 1000 pixels using JavaScript
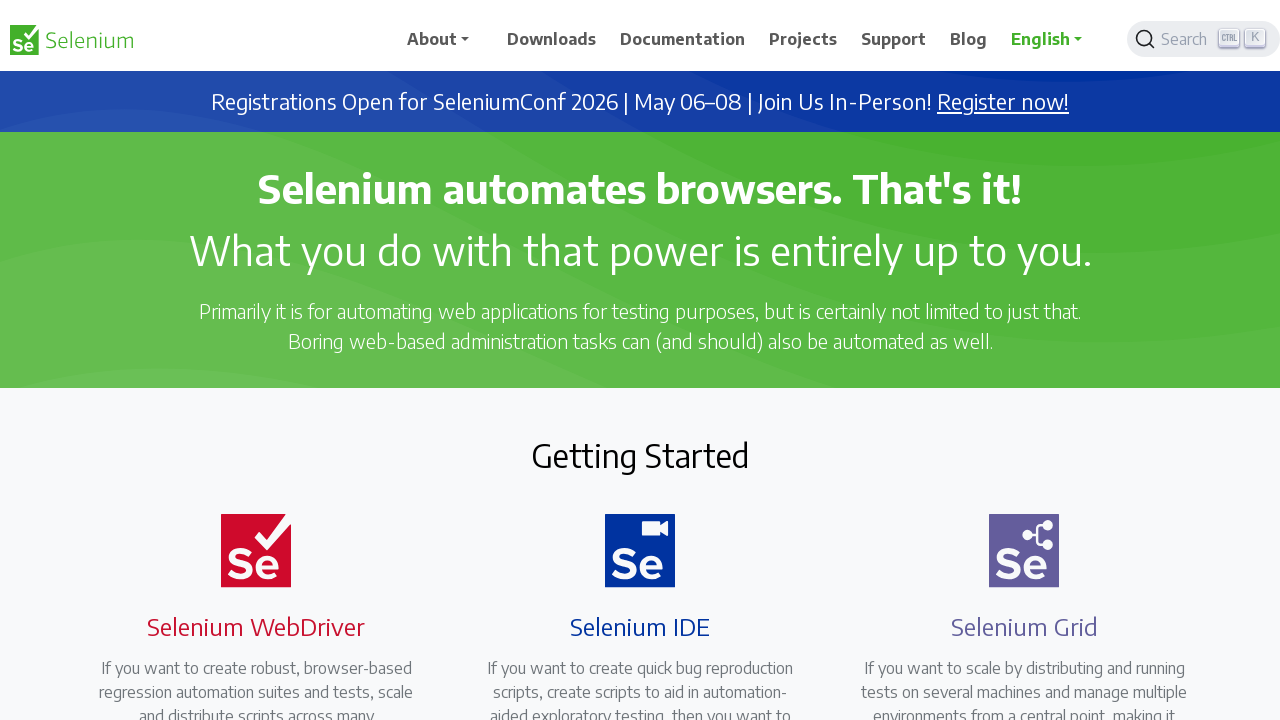

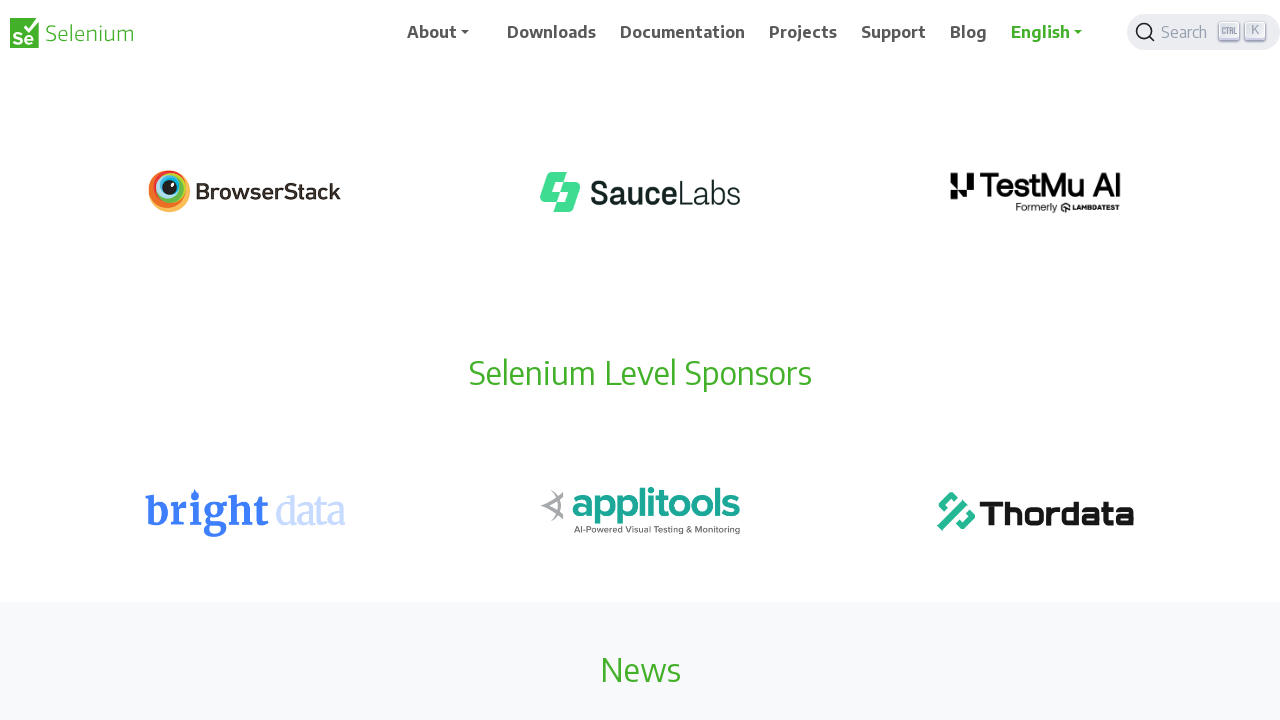